Navigates to the Ola corporate website and maximizes the browser window. This is a basic navigation test.

Starting URL: https://corporate.olacabs.com/

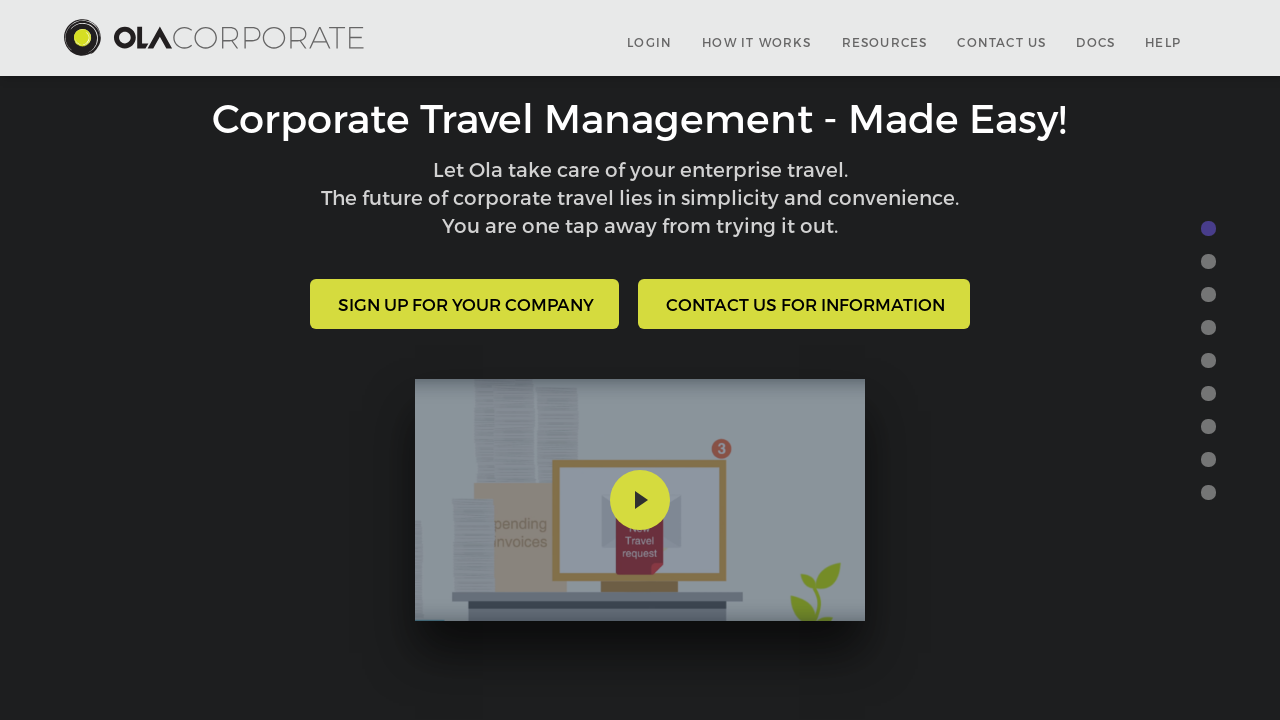

Page loaded and DOM content ready
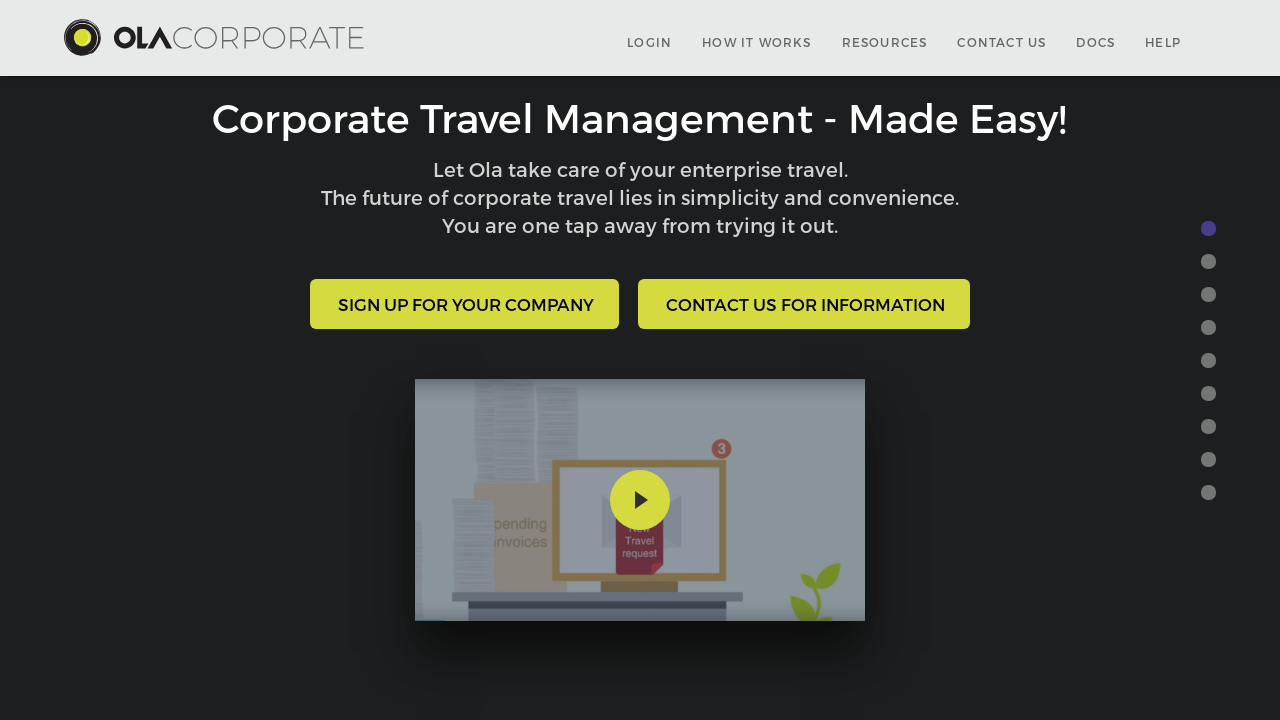

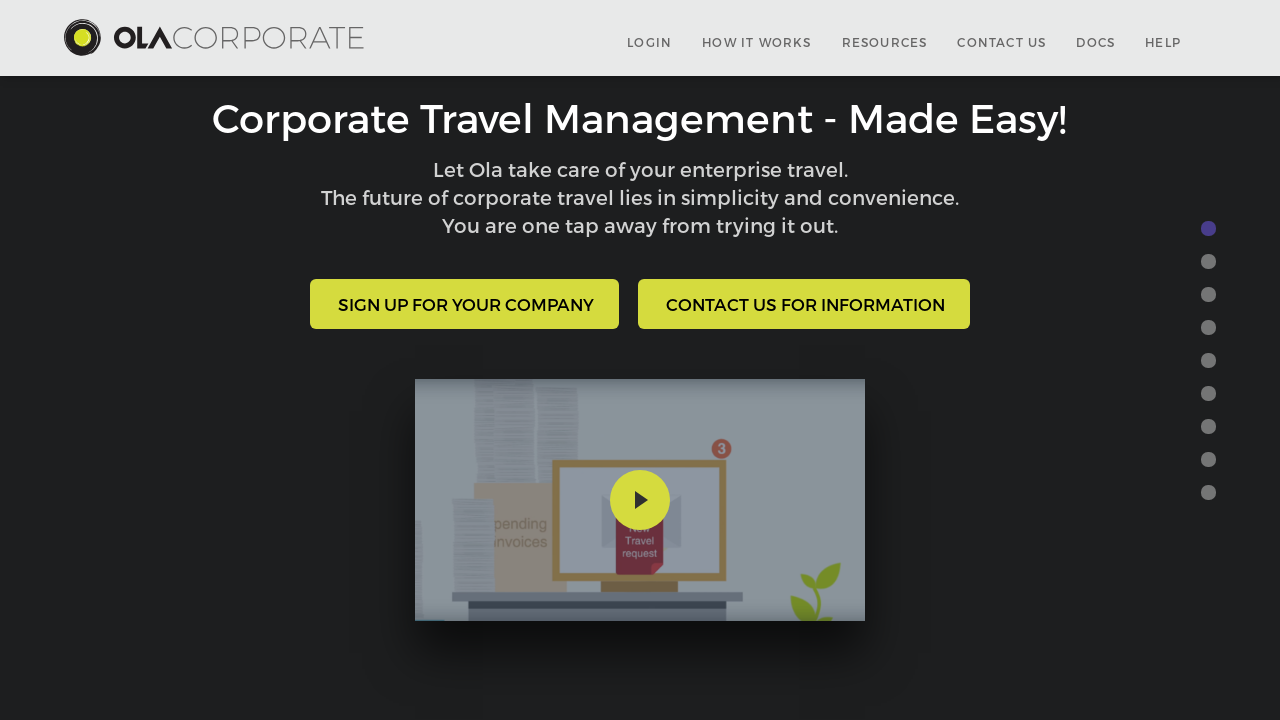